Tests window handling functionality by opening a new window, switching to it, verifying content, then closing it and returning to the parent window

Starting URL: https://the-internet.herokuapp.com/windows

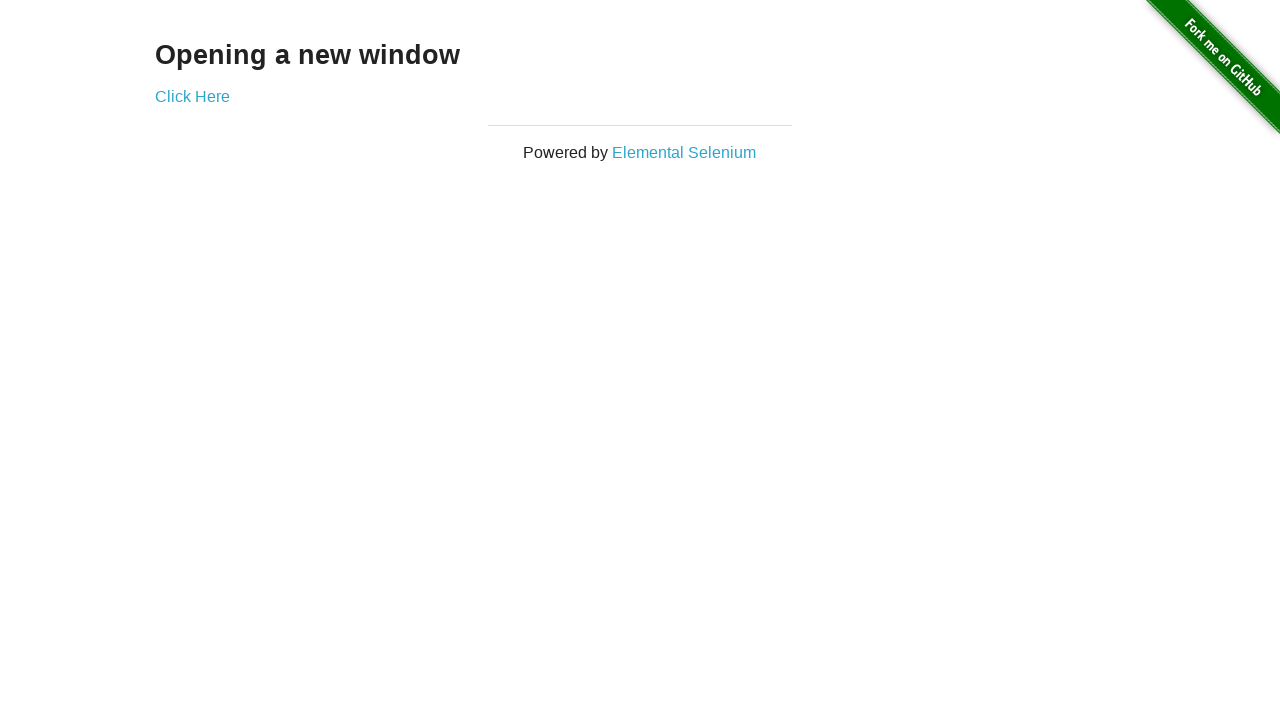

Clicked link to open new window at (192, 96) on a[href='/windows/new']
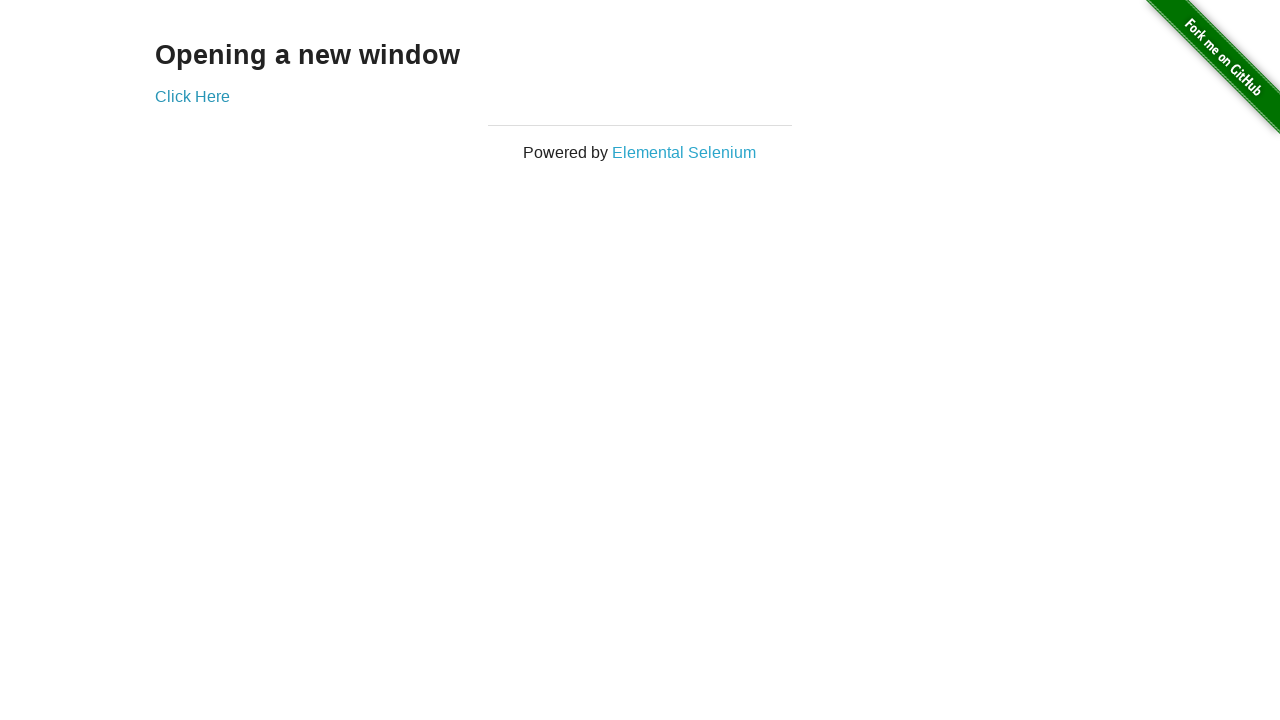

New window opened and captured
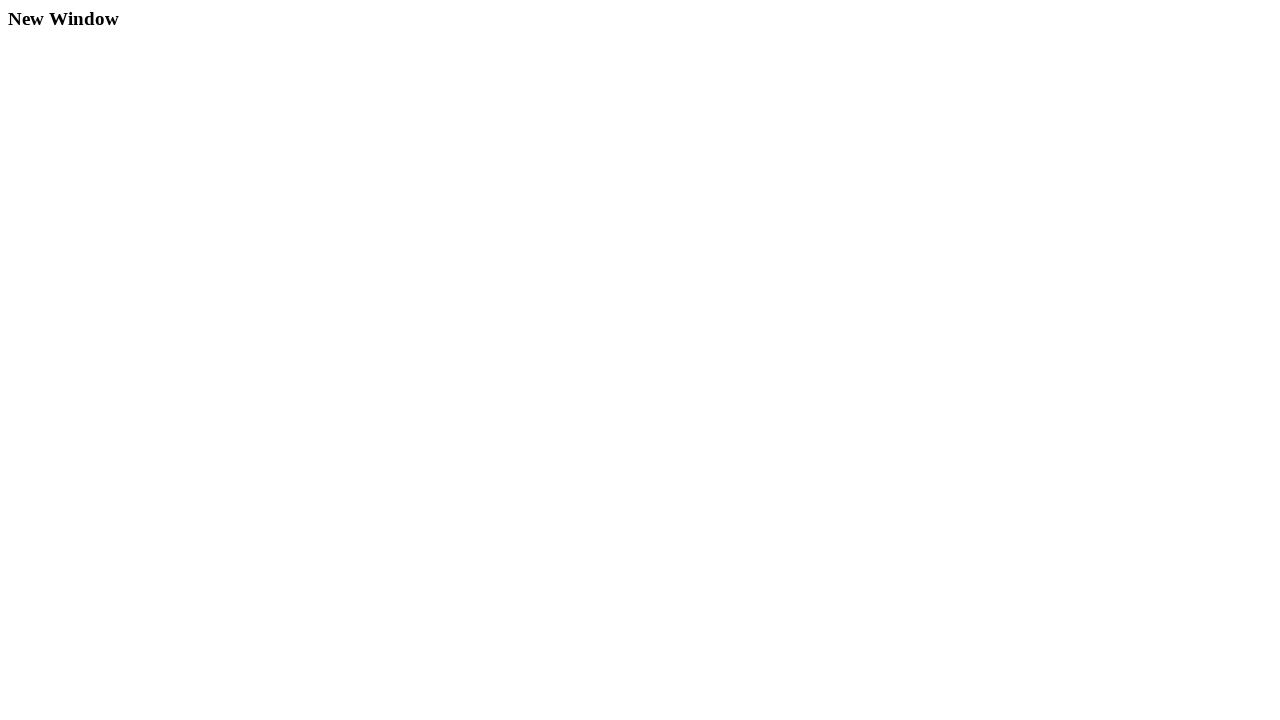

Waited for h3 element to appear in new window
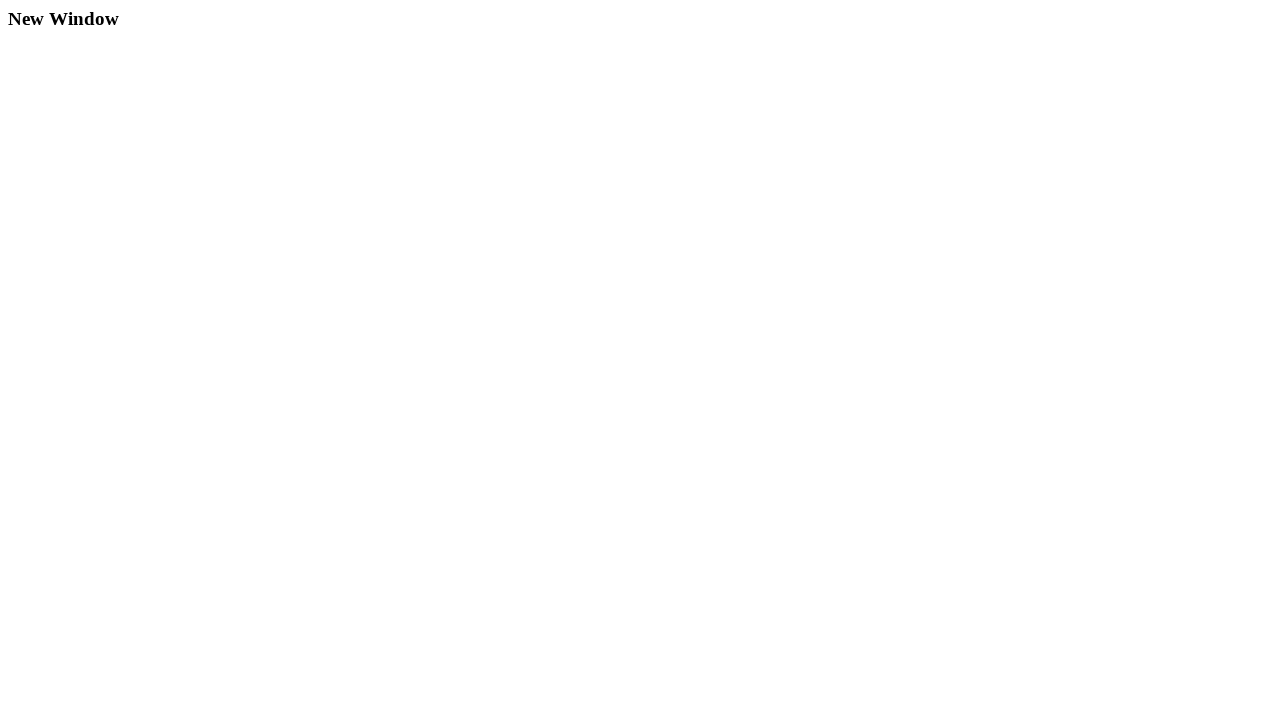

Verified new window contains 'New Window' heading
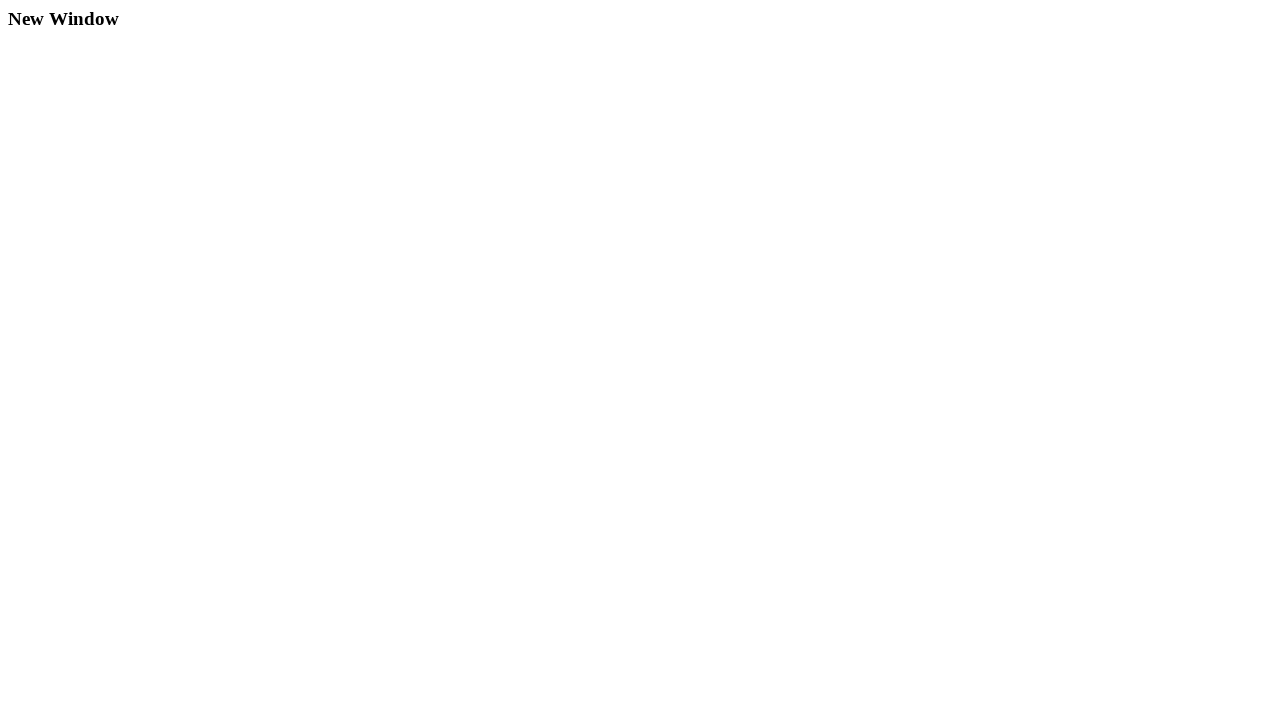

Closed the new window
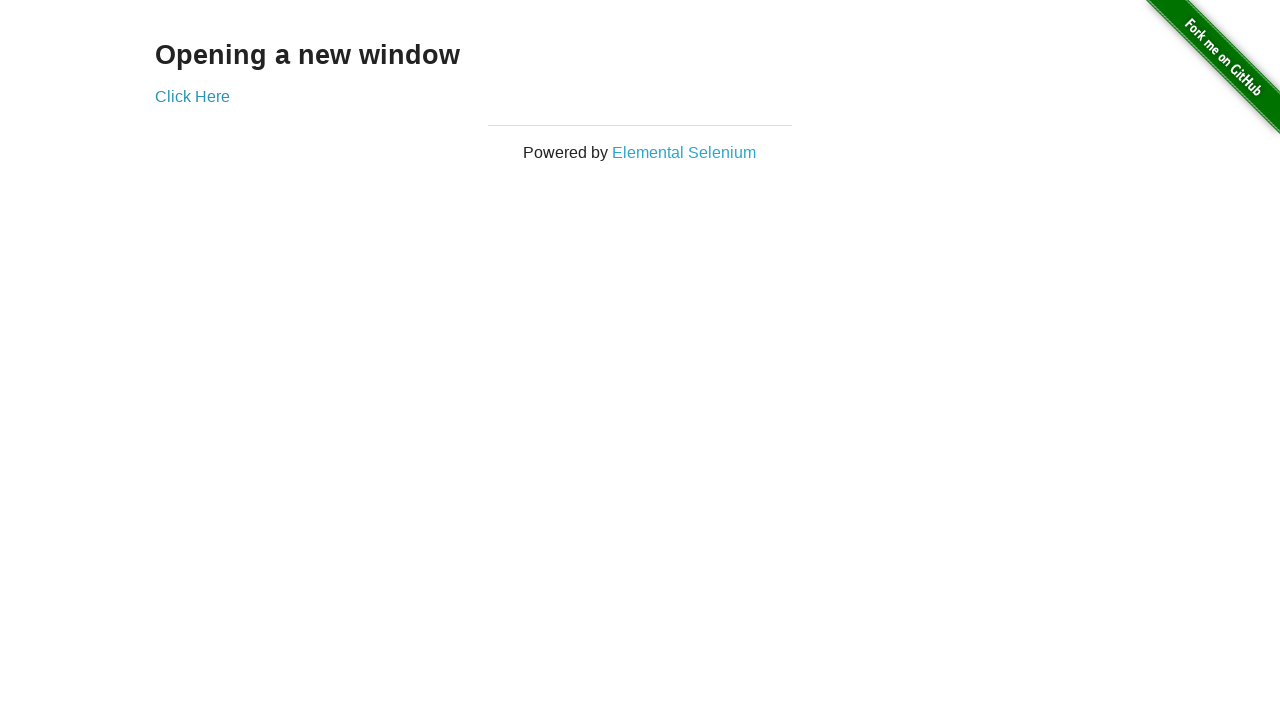

Verified original page contains 'Opening a new window' heading
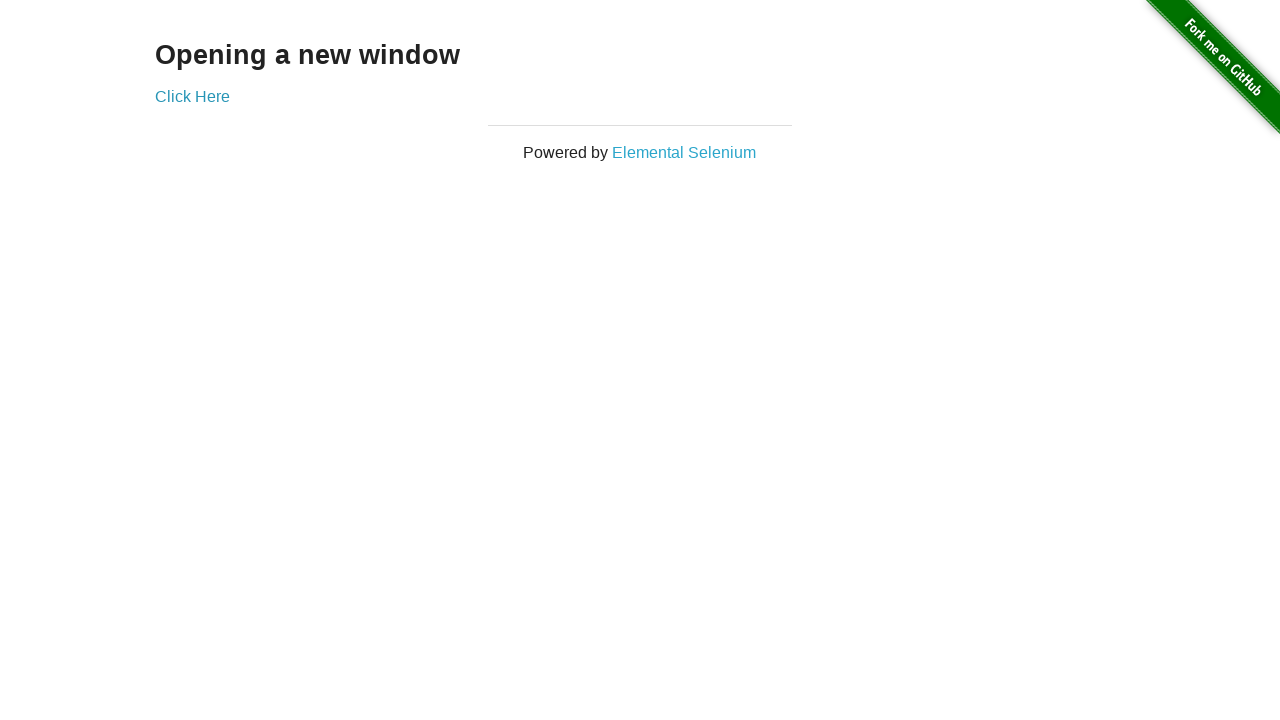

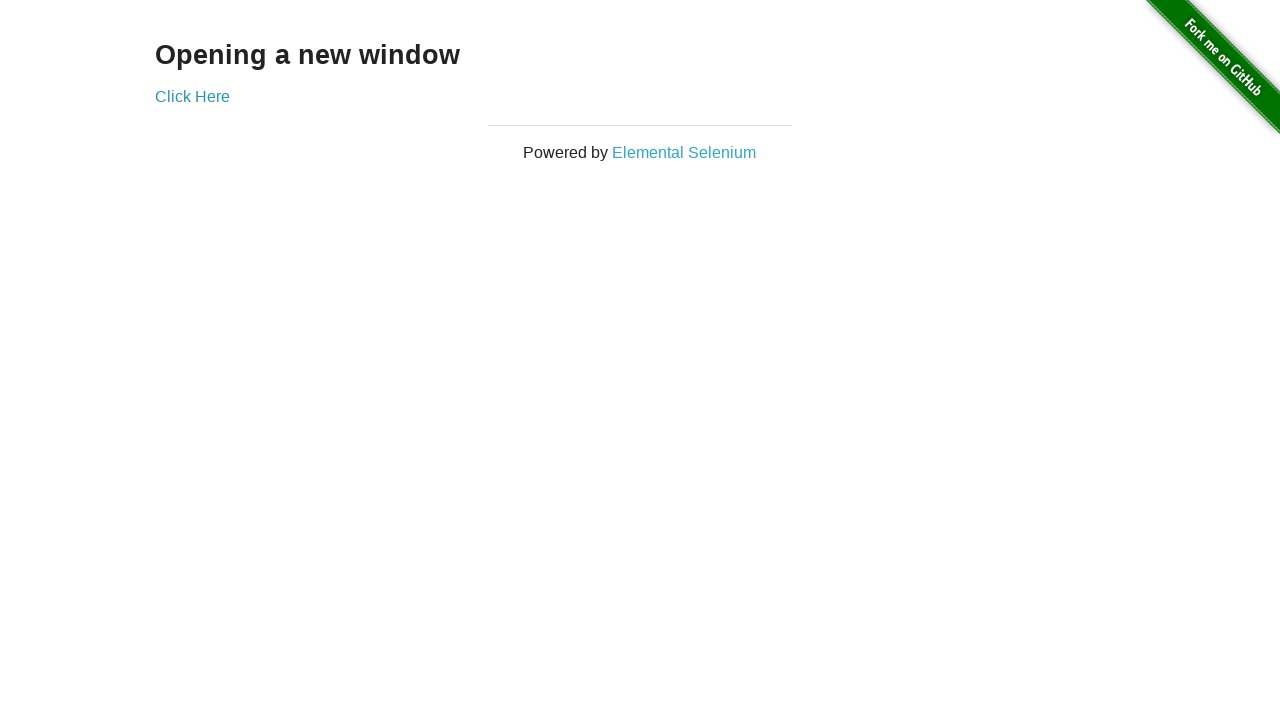